Solves a mathematical problem on a web page by reading a value, calculating a function, filling the answer, and submitting the form with checkbox and radio button selections

Starting URL: http://suninjuly.github.io/math.html

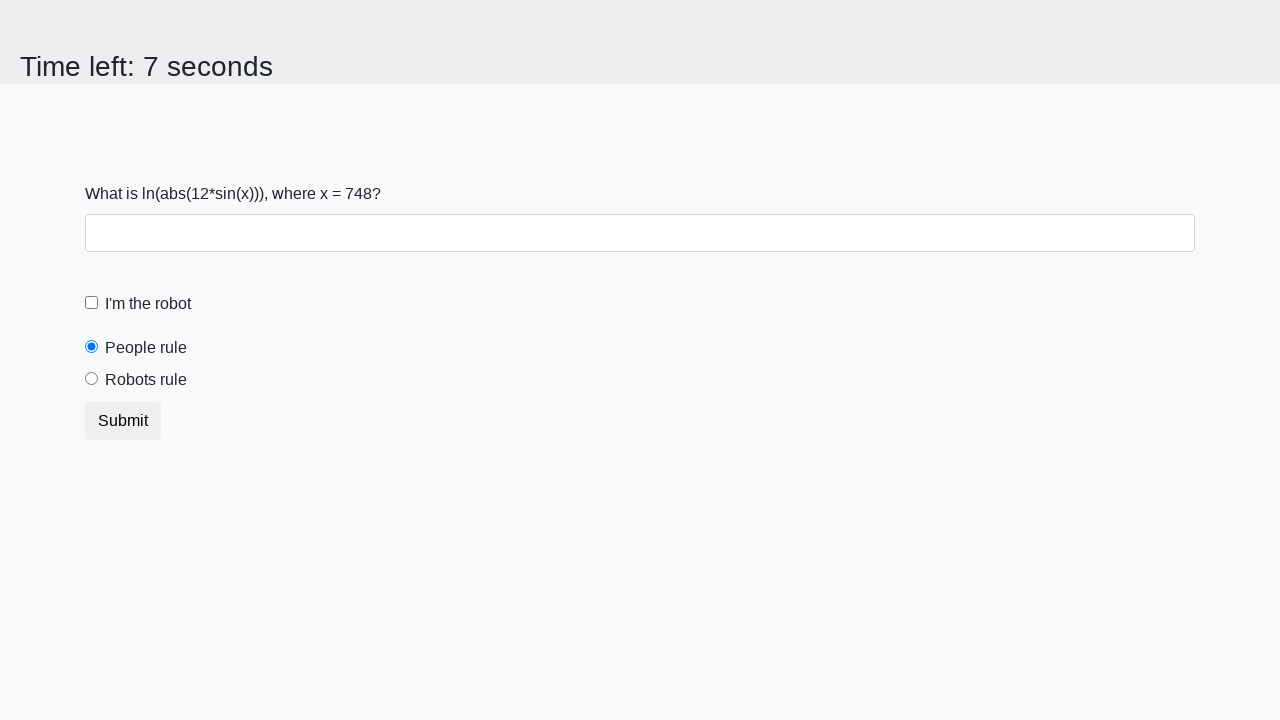

Retrieved the x value from the input_value element
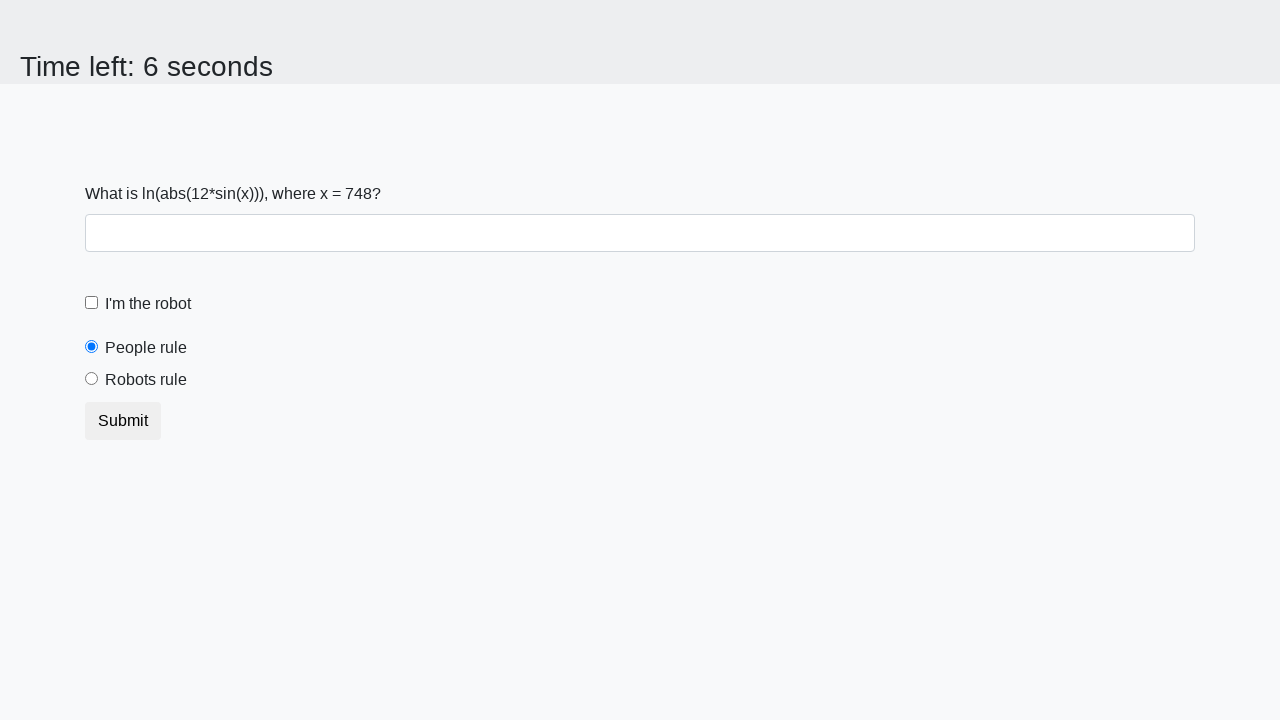

Filled the answer field with the calculated result on .form-control
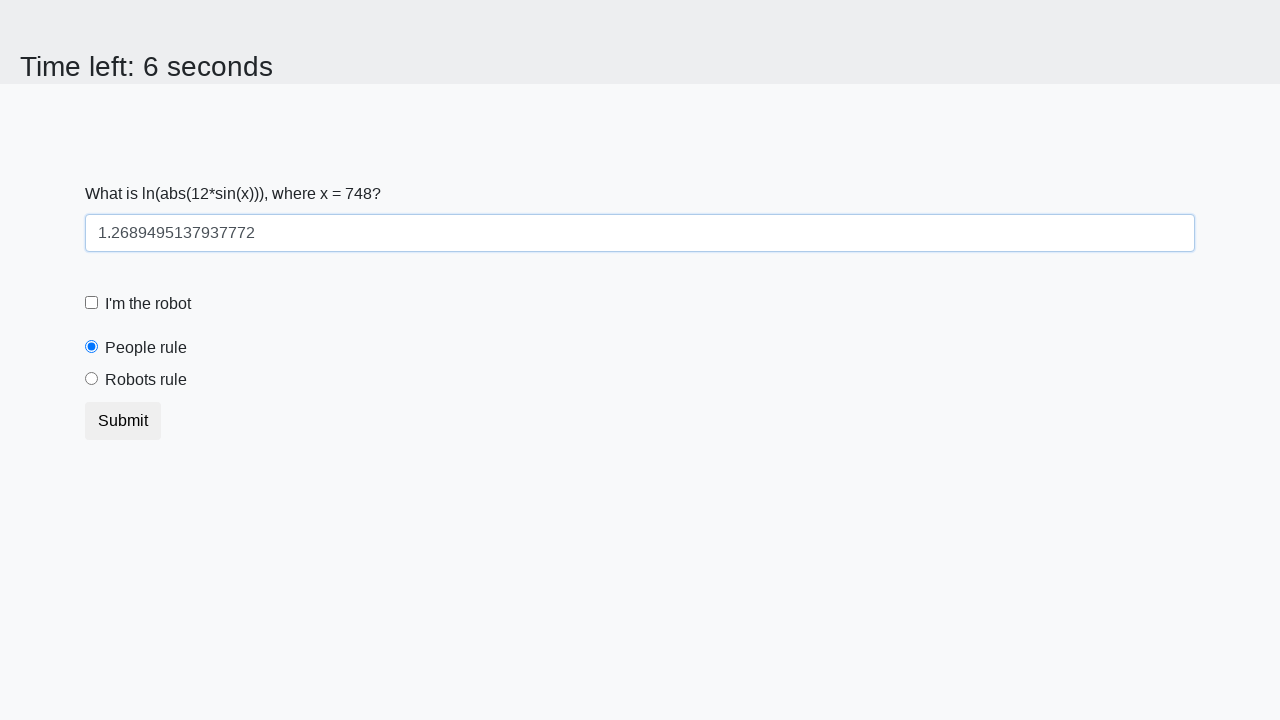

Checked the robot checkbox at (92, 303) on #robotCheckbox
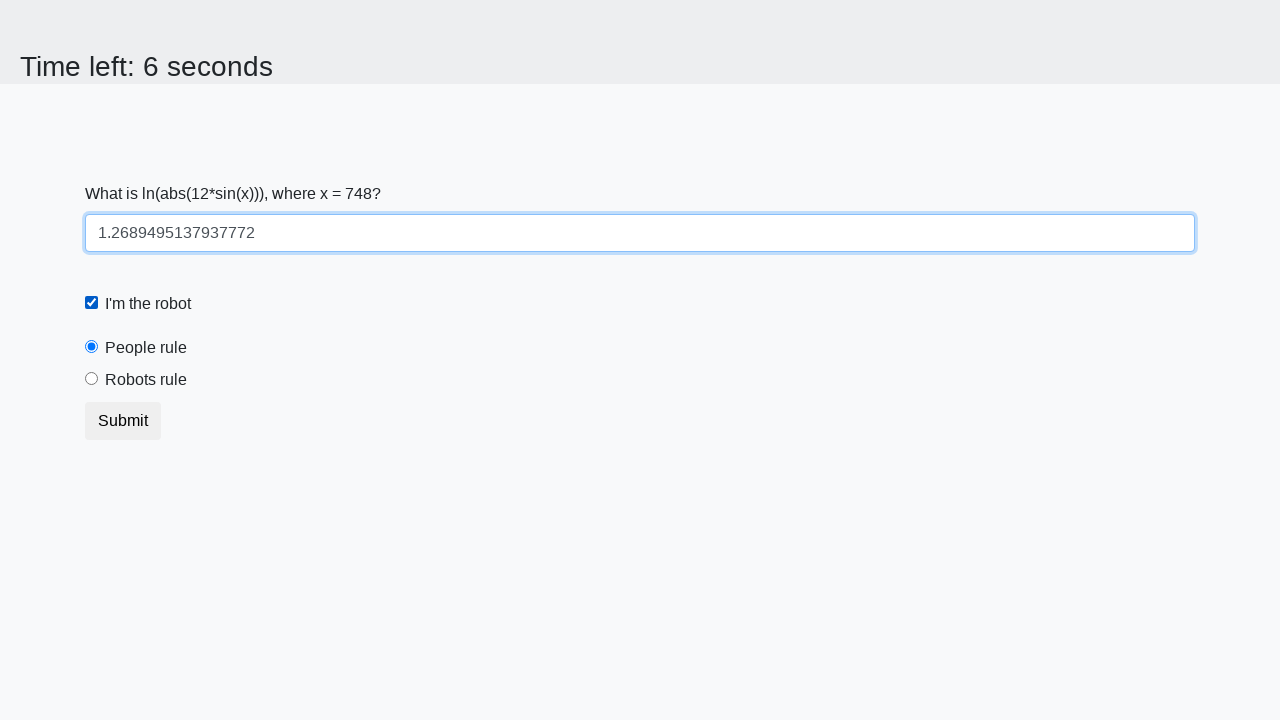

Selected the 'Robots rule!' radio button at (92, 379) on #robotsRule
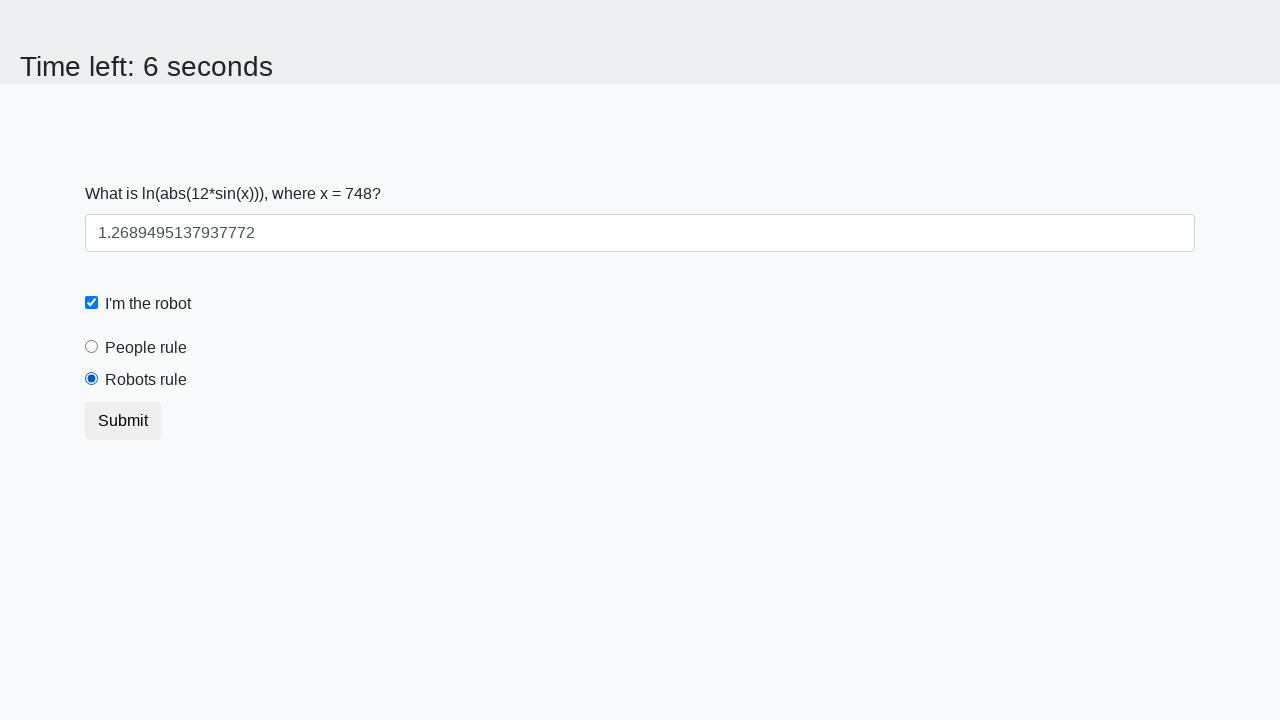

Clicked the submit button at (123, 421) on .btn-default
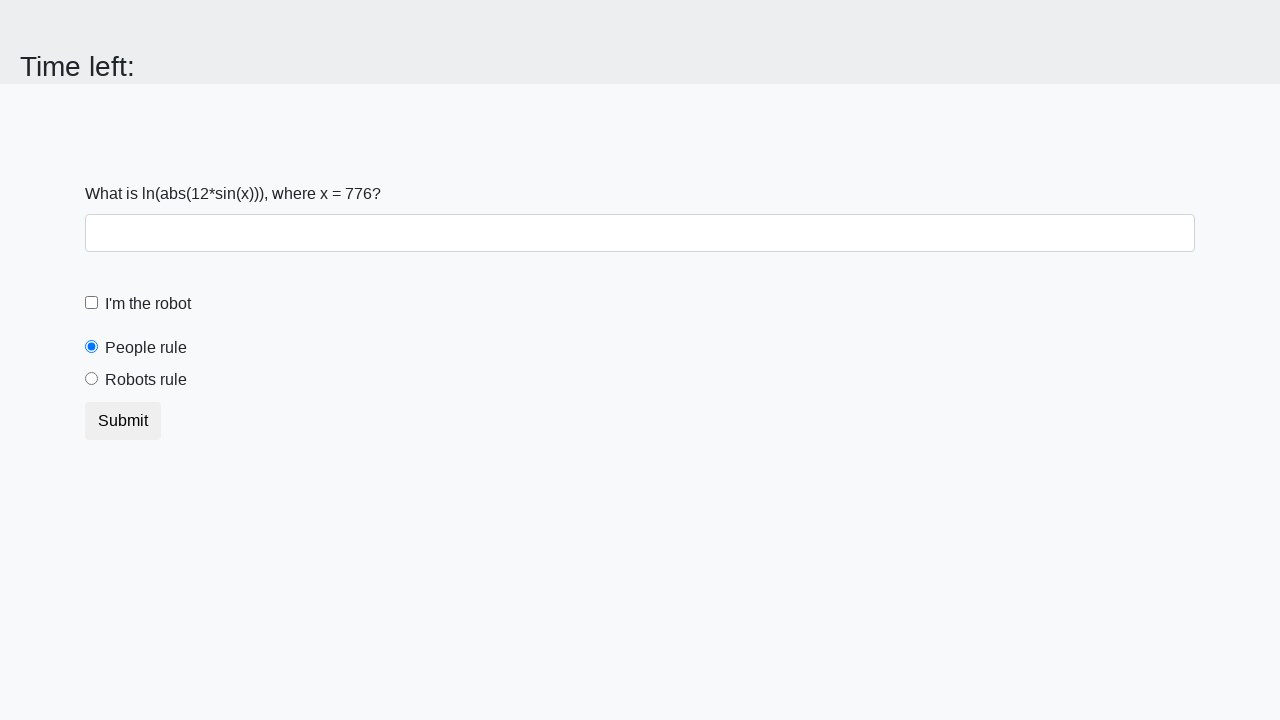

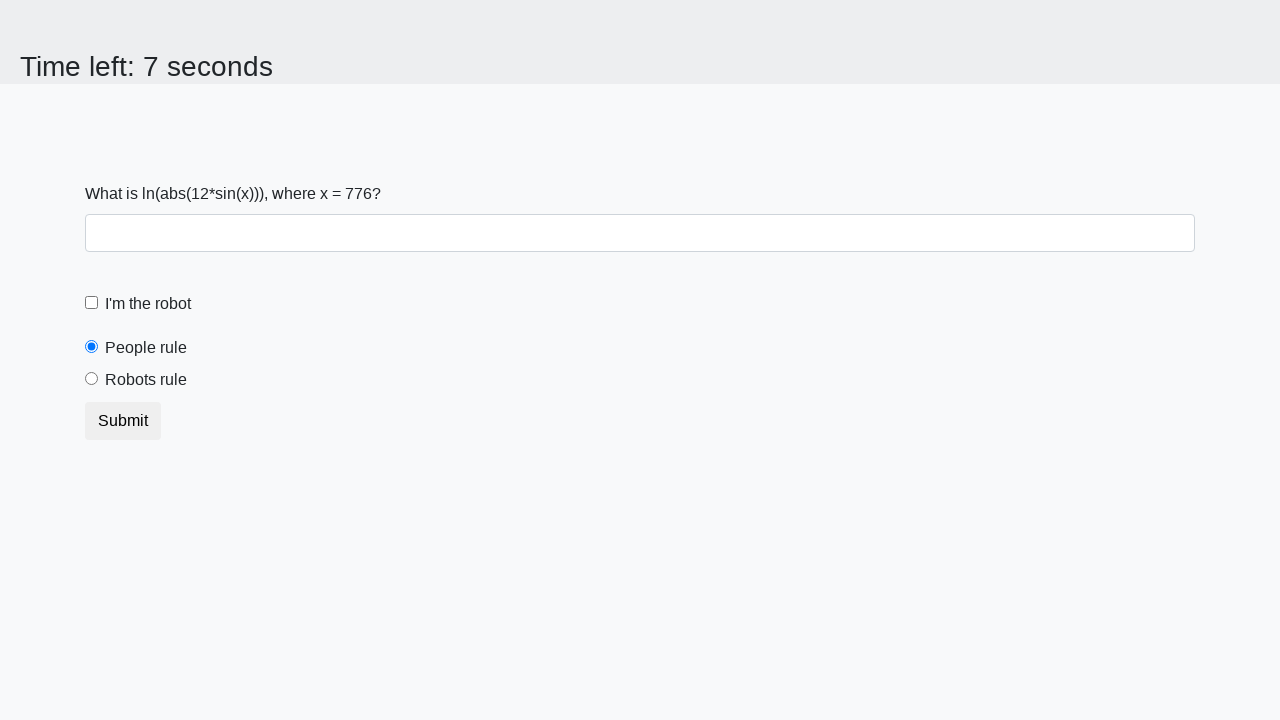